Tests the Top Deals page functionality by opening a popup, changing page size, searching for items, and interacting with table cells containing product information.

Starting URL: https://rahulshettyacademy.com/seleniumPractise/#/

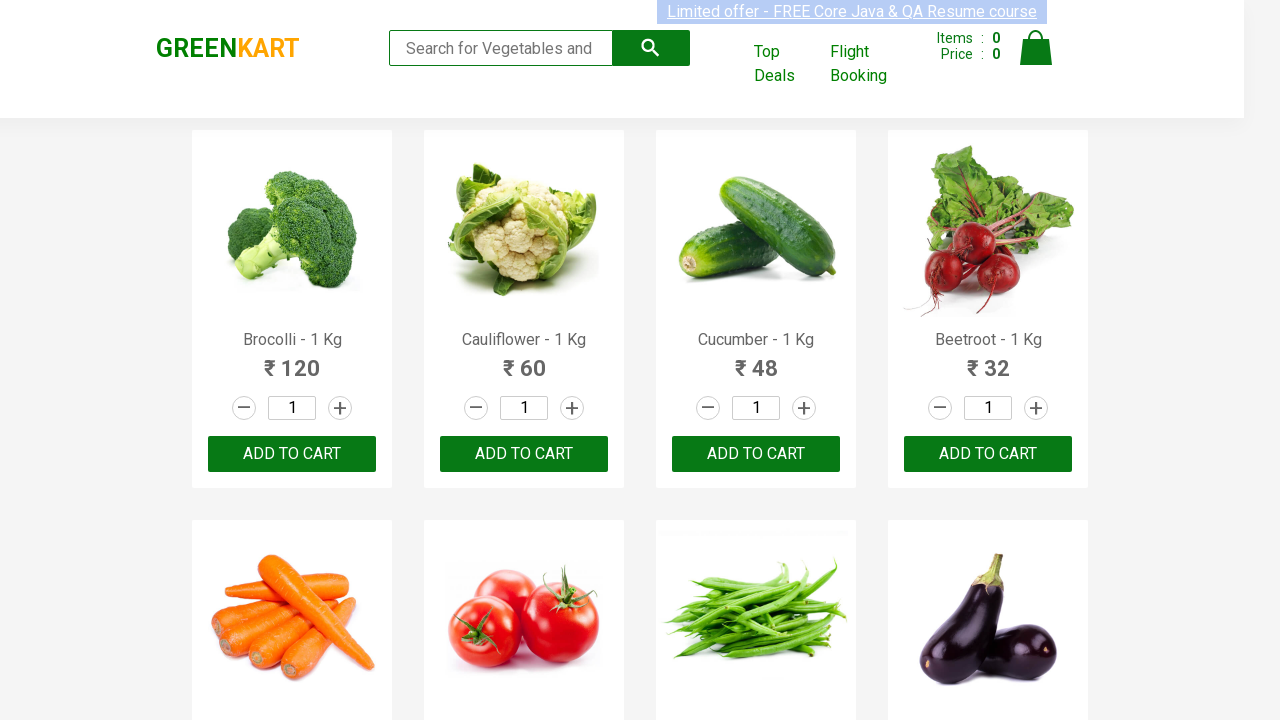

Clicked 'Top Deals' link and popup opened at (787, 64) on internal:role=link[name="Top Deals"i]
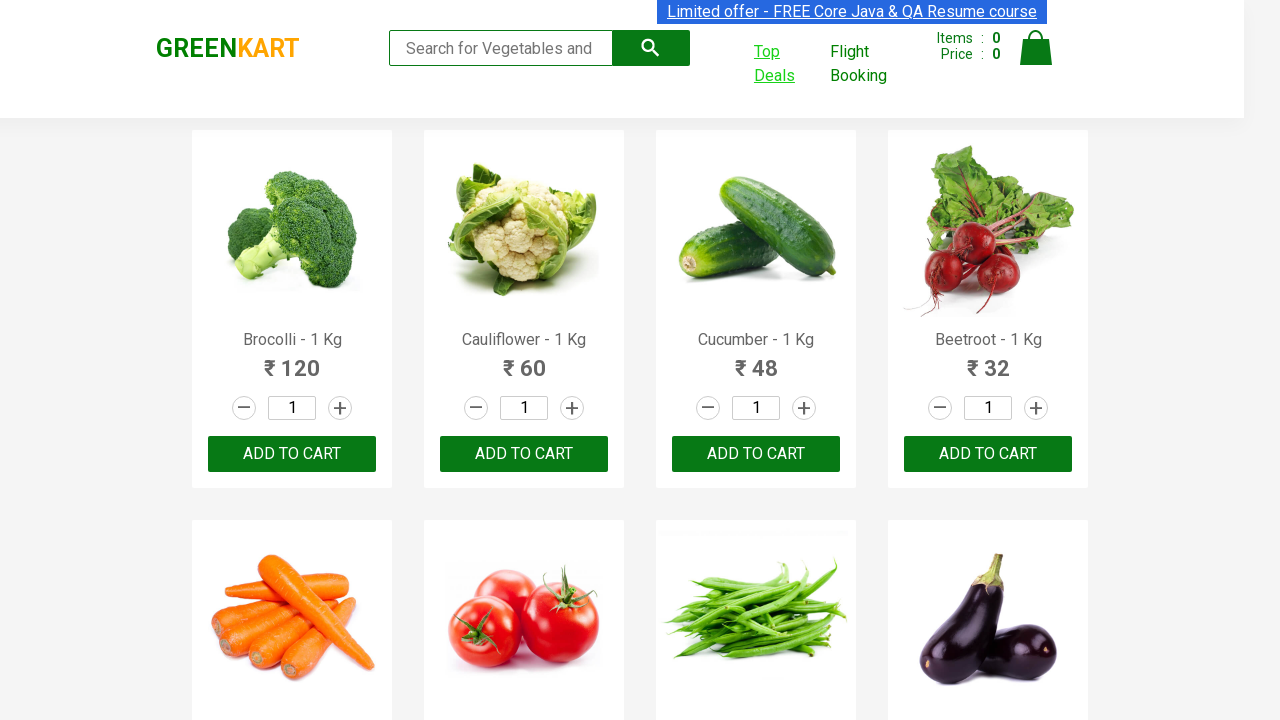

Popup page object retrieved
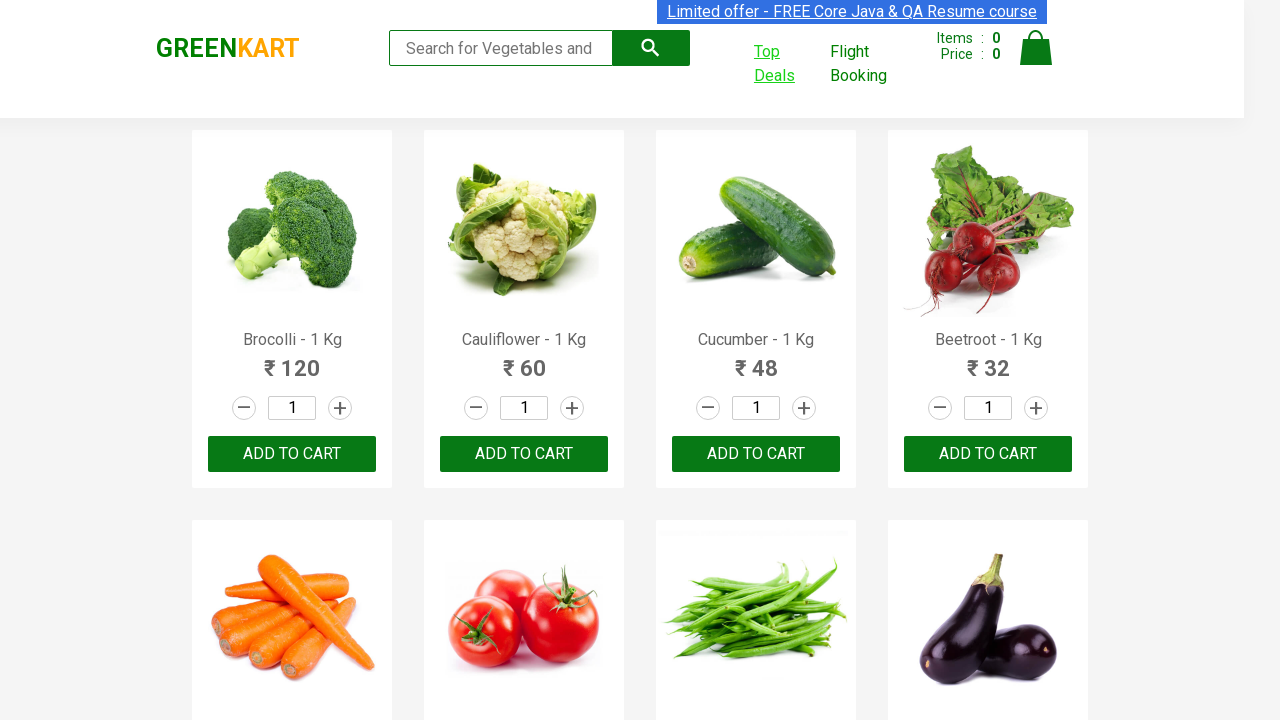

Selected page size option '10' on internal:label="Page size:"i
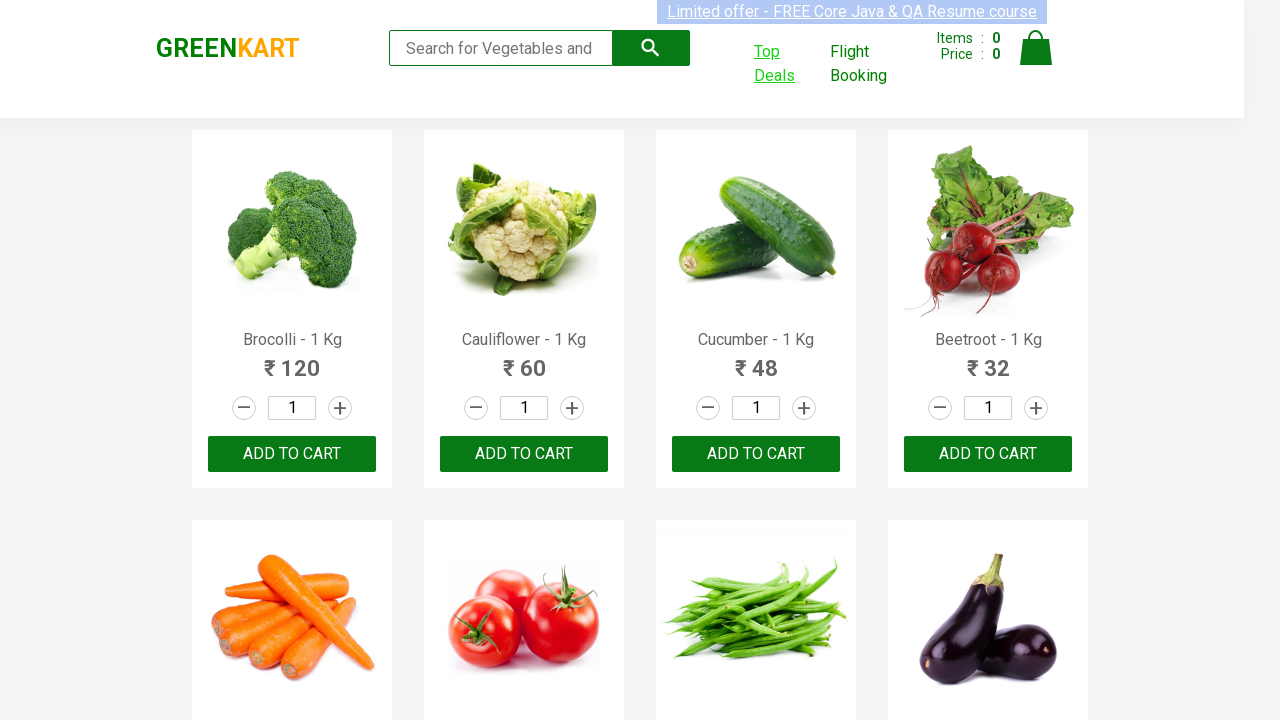

Clicked on Strawberry table cell at (357, 346) on internal:role=cell[name="Strawberry"i]
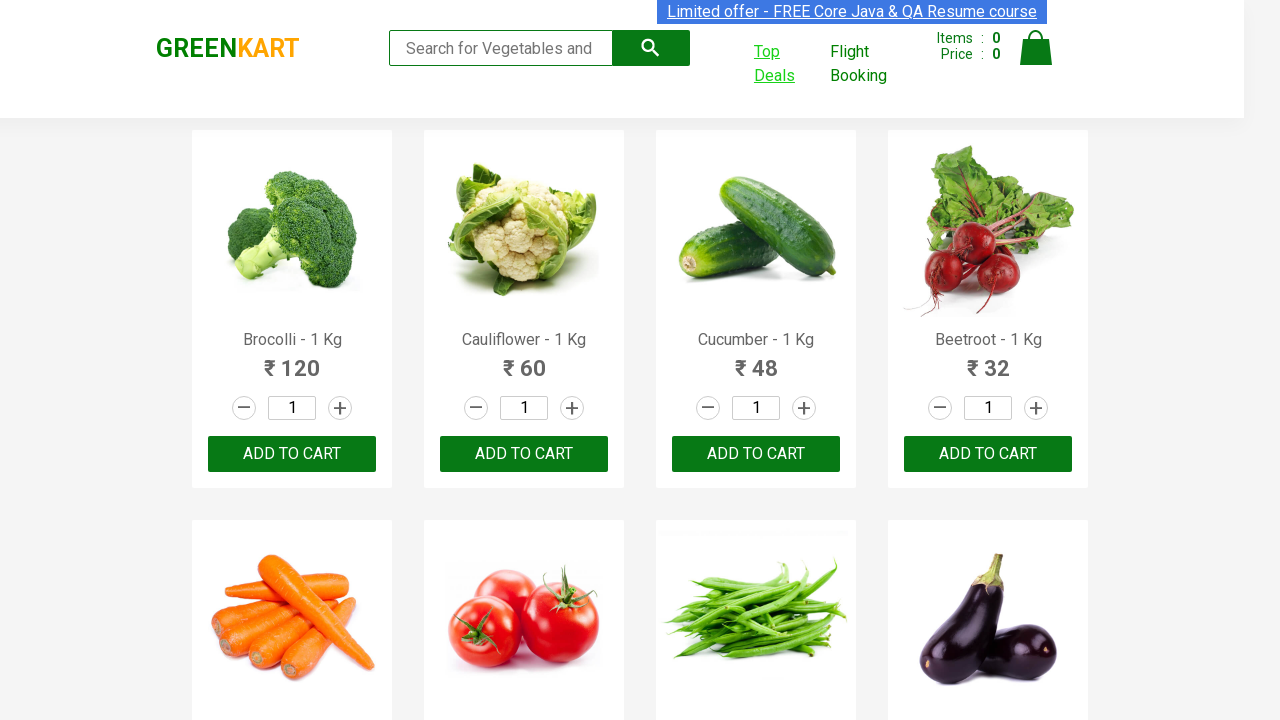

Clicked on search input field at (318, 164) on internal:label="Search:"i
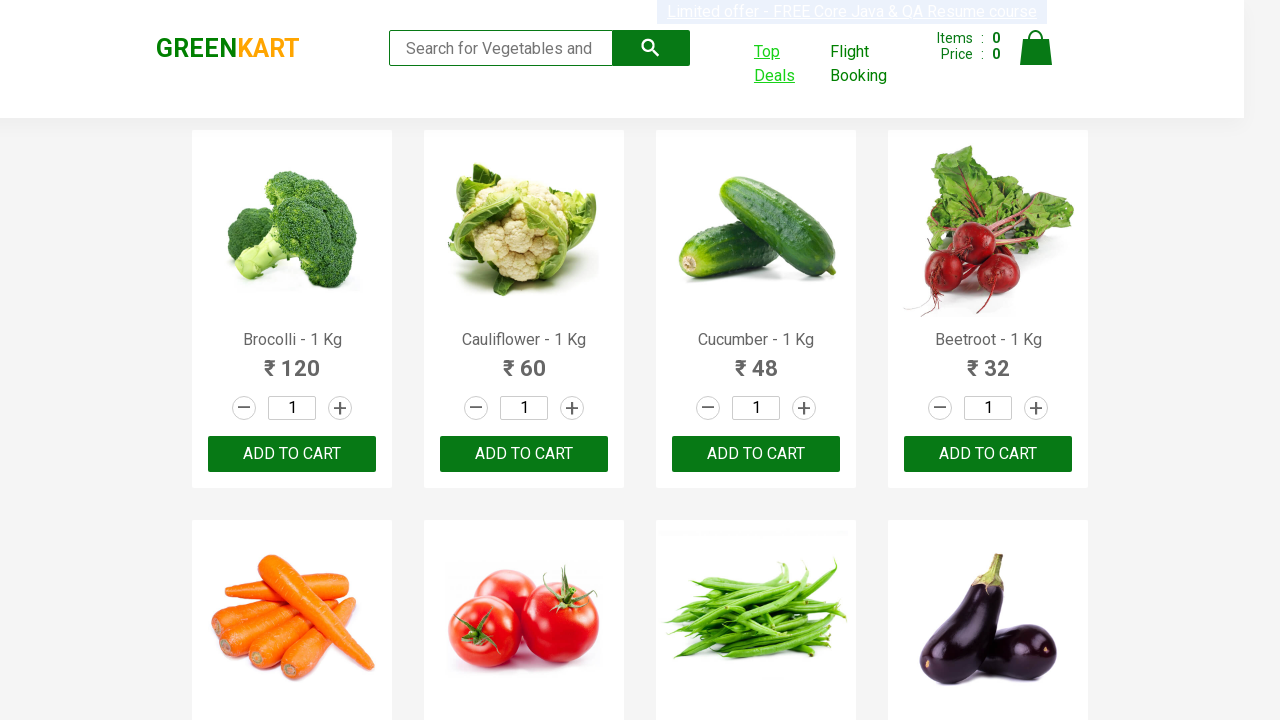

Filled search input with 'str' on internal:label="Search:"i
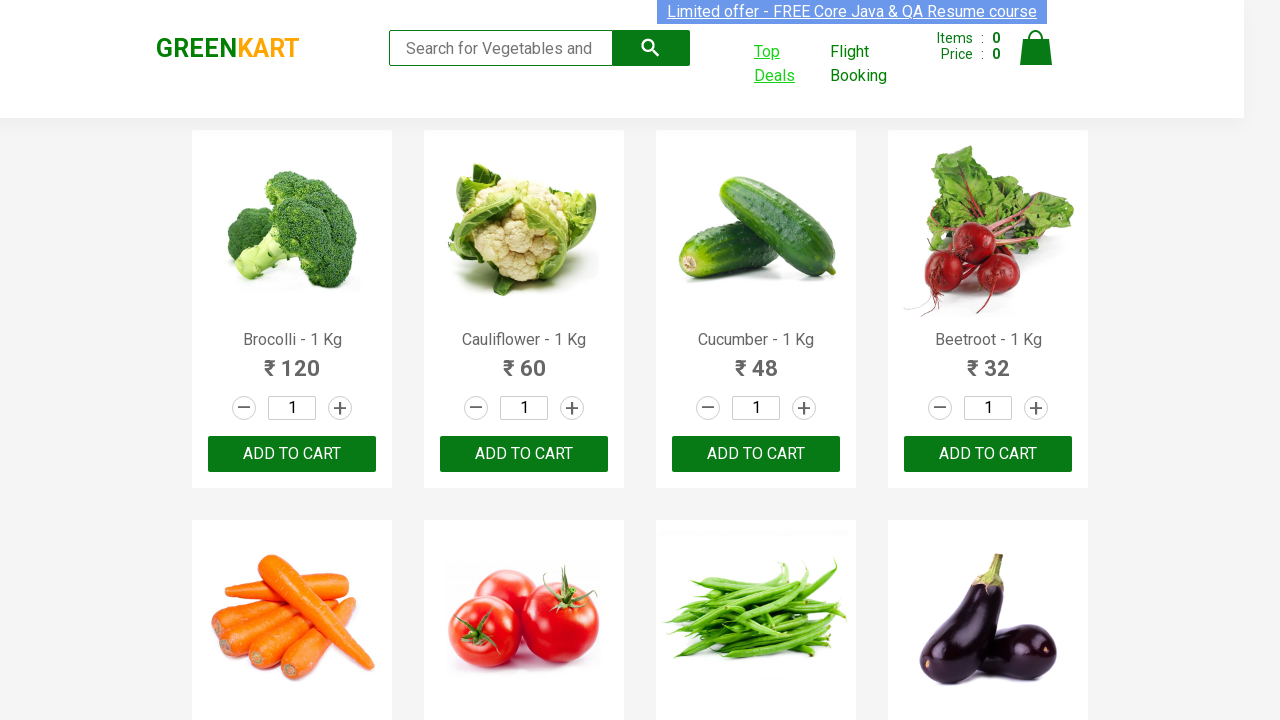

Clicked on table cell containing '23' at (644, 258) on internal:role=cell[name="23"i]
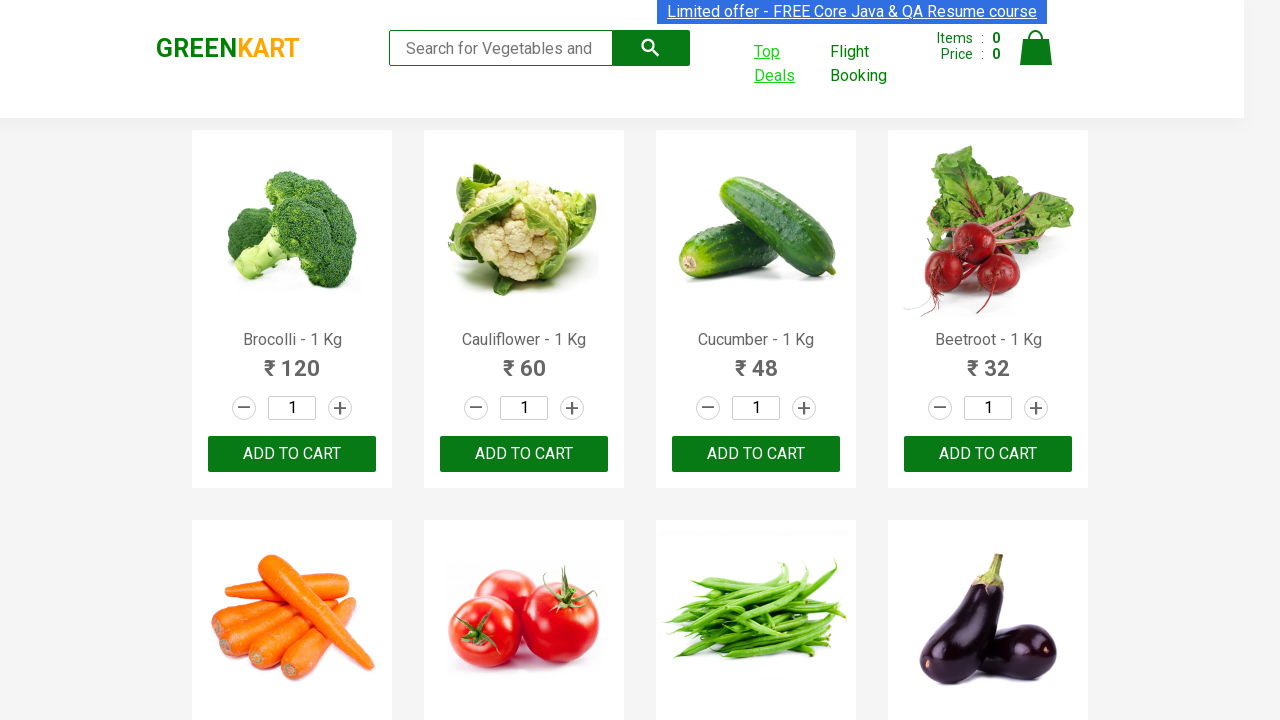

Clicked on table cell containing '15' at (912, 258) on internal:role=cell[name="15"i]
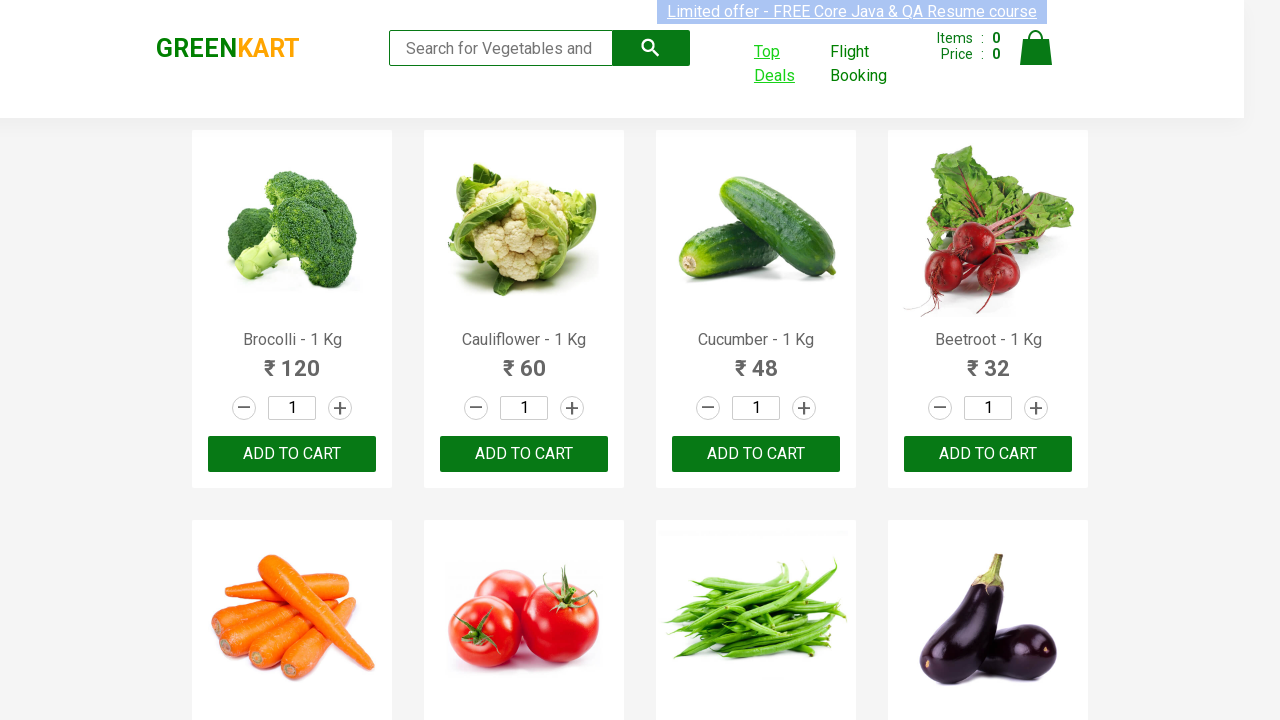

Clicked on Strawberry table cell again at (357, 258) on internal:role=cell[name="Strawberry"i]
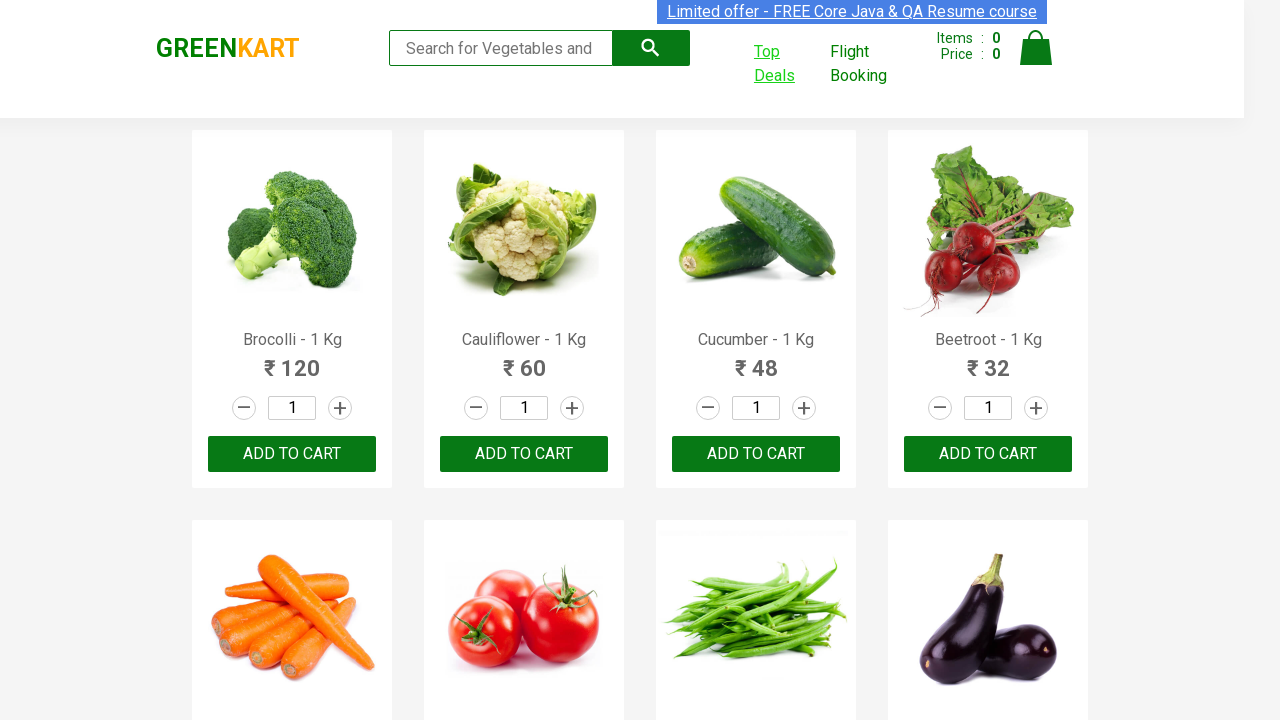

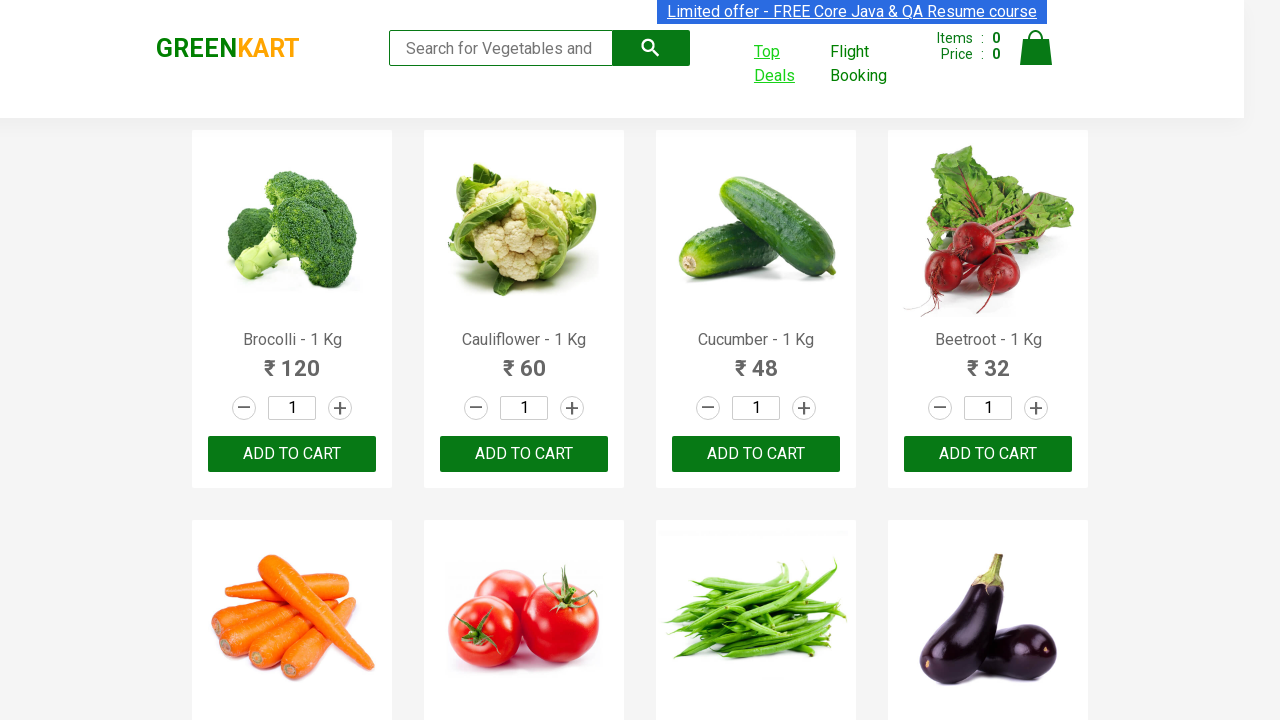